Tests dynamic element behavior by waiting for a button that becomes enabled after a delay, verifying that the element transitions to a clickable state.

Starting URL: https://demoqa.com/dynamic-properties

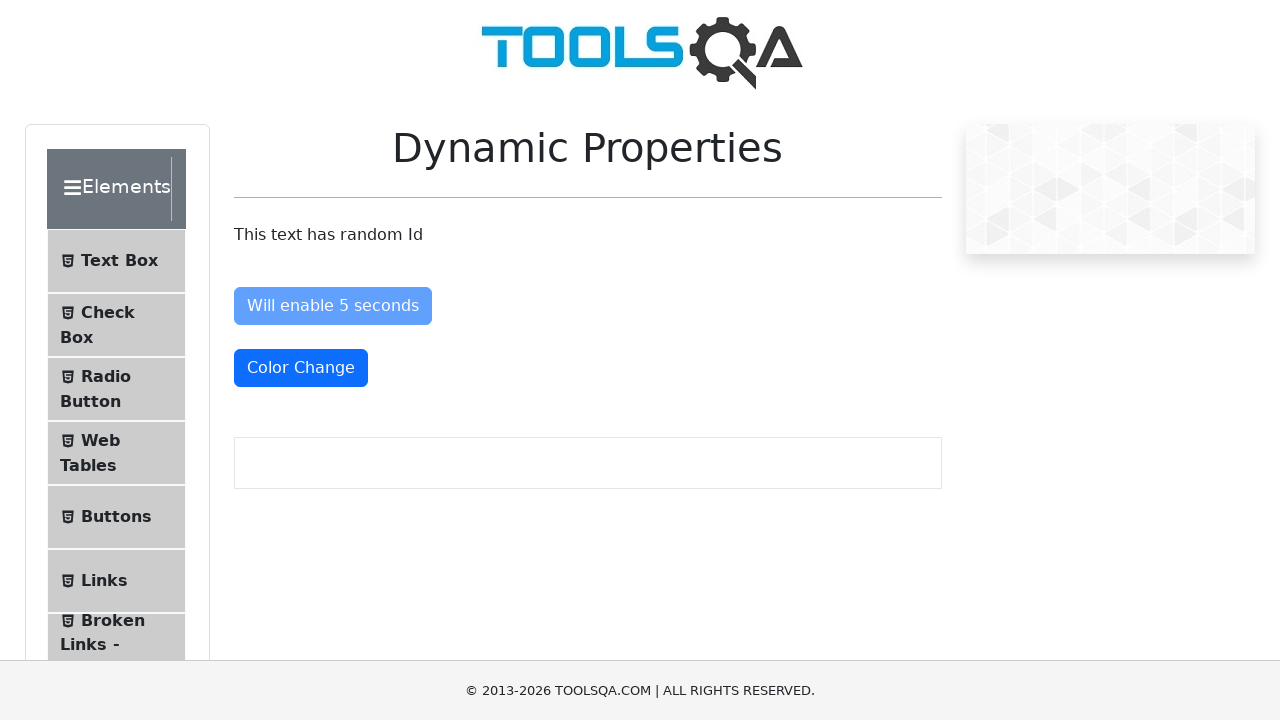

Waited for 'Enable After' button to become enabled after delay
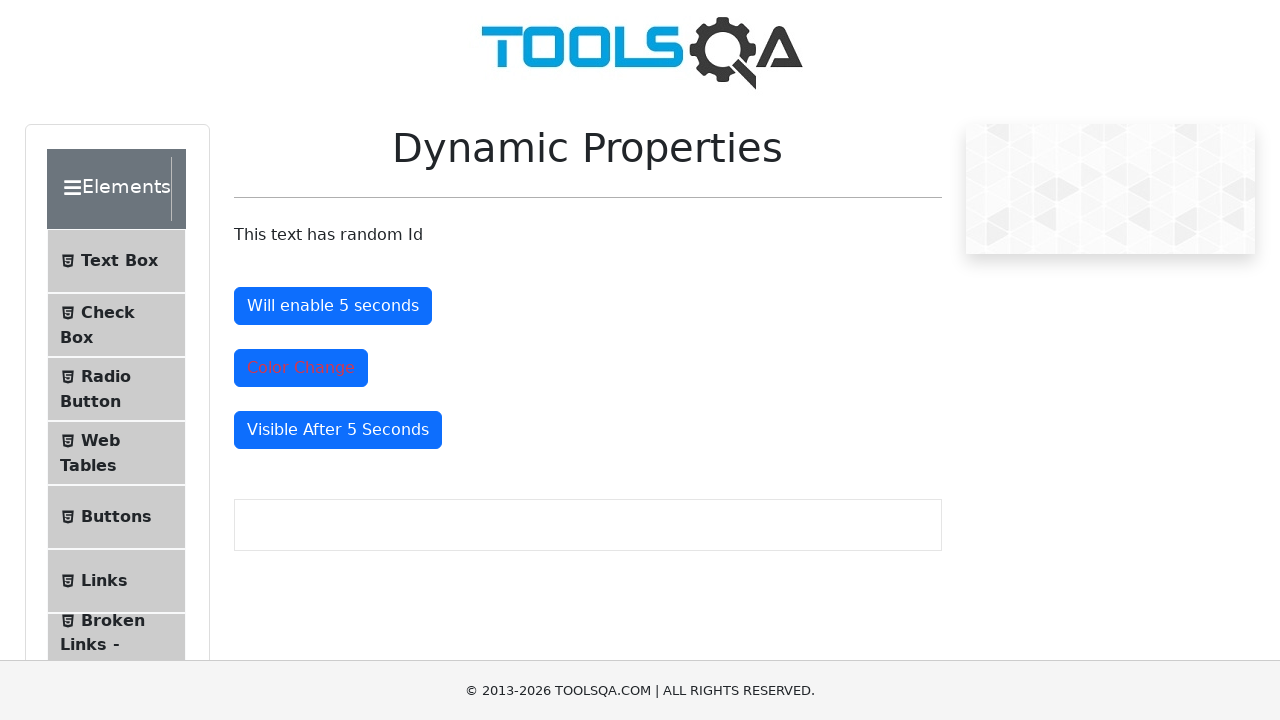

Clicked the now-enabled 'Enable After' button to verify it is clickable at (333, 306) on #enableAfter
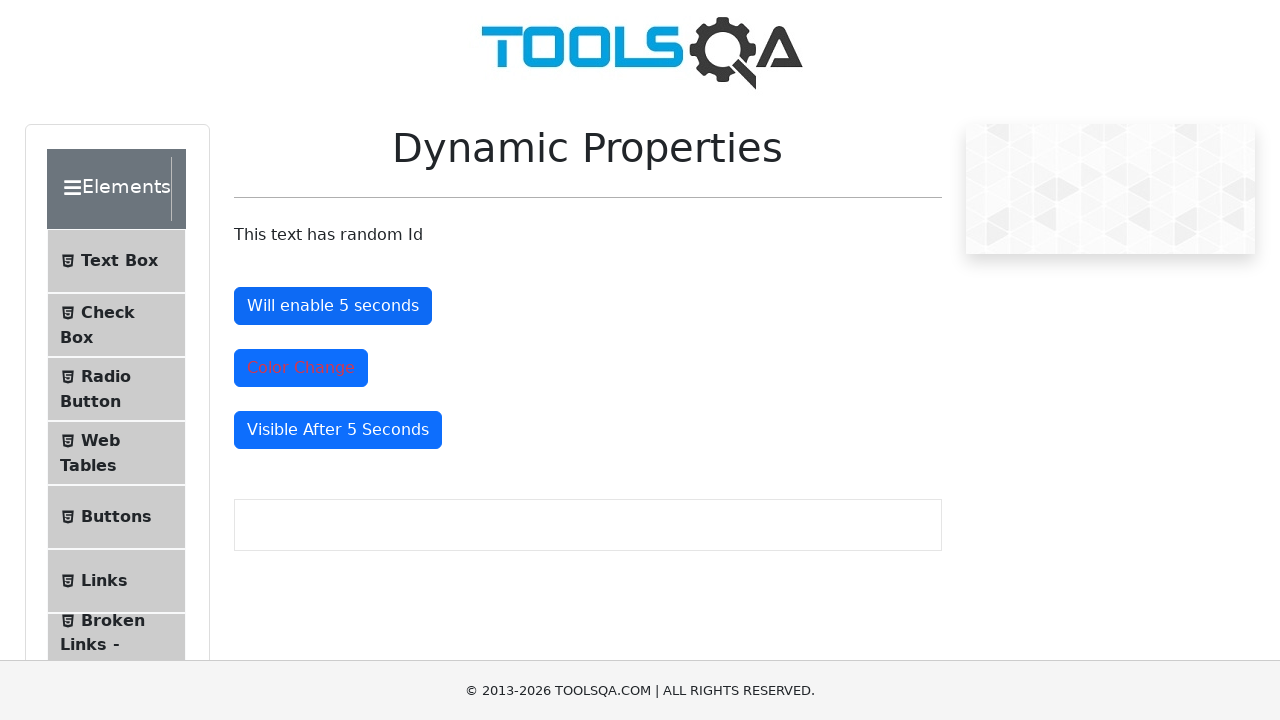

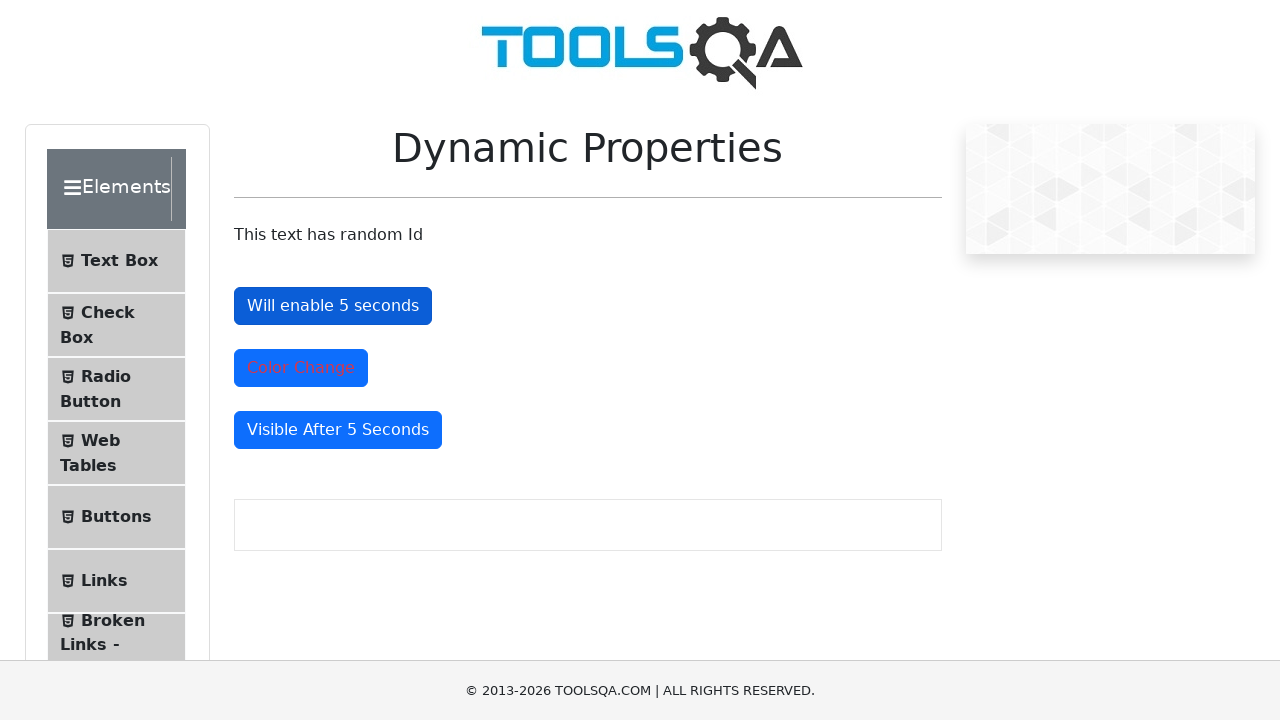